Tests mouse hover functionality by hovering over an "Automation Tools" button to reveal a dropdown menu, then clicking on the "Selenium" option from the dropdown

Starting URL: http://seleniumpractise.blogspot.com/2016/08/how-to-perform-mouse-hover-in-selenium.html

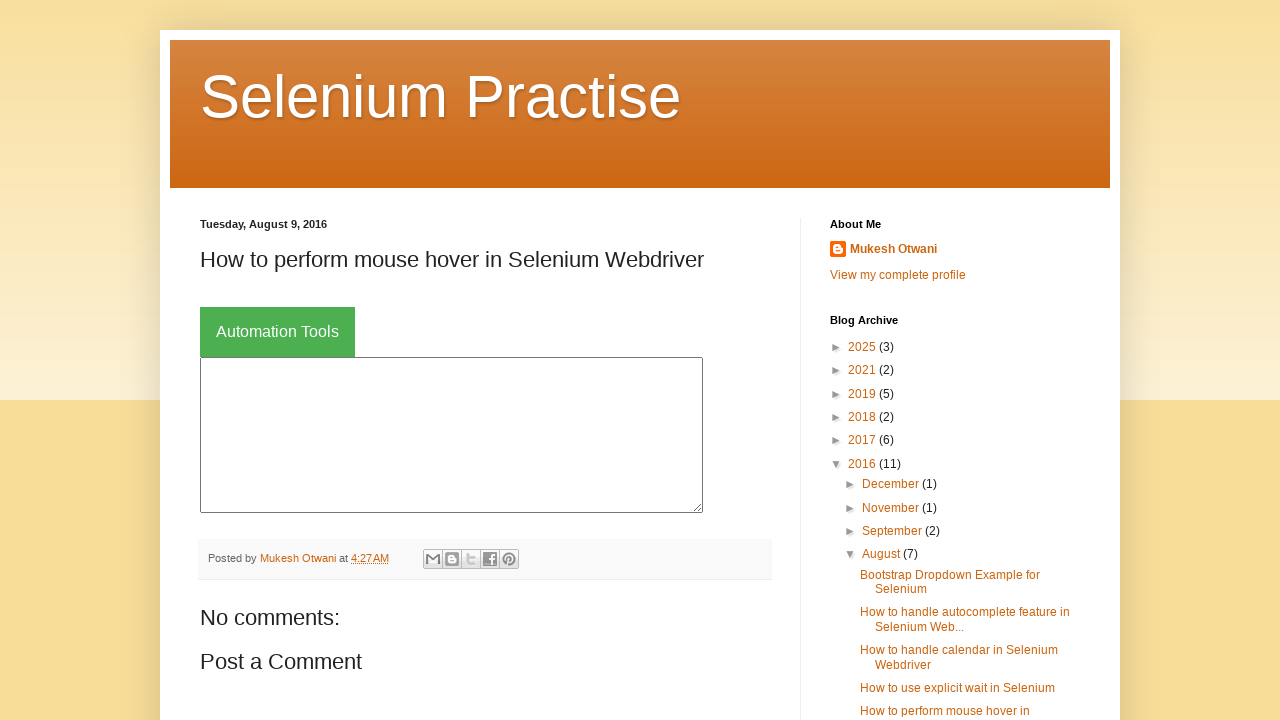

Hovered over 'Automation Tools' button to reveal dropdown menu at (278, 332) on xpath=//button[text()='Automation Tools']
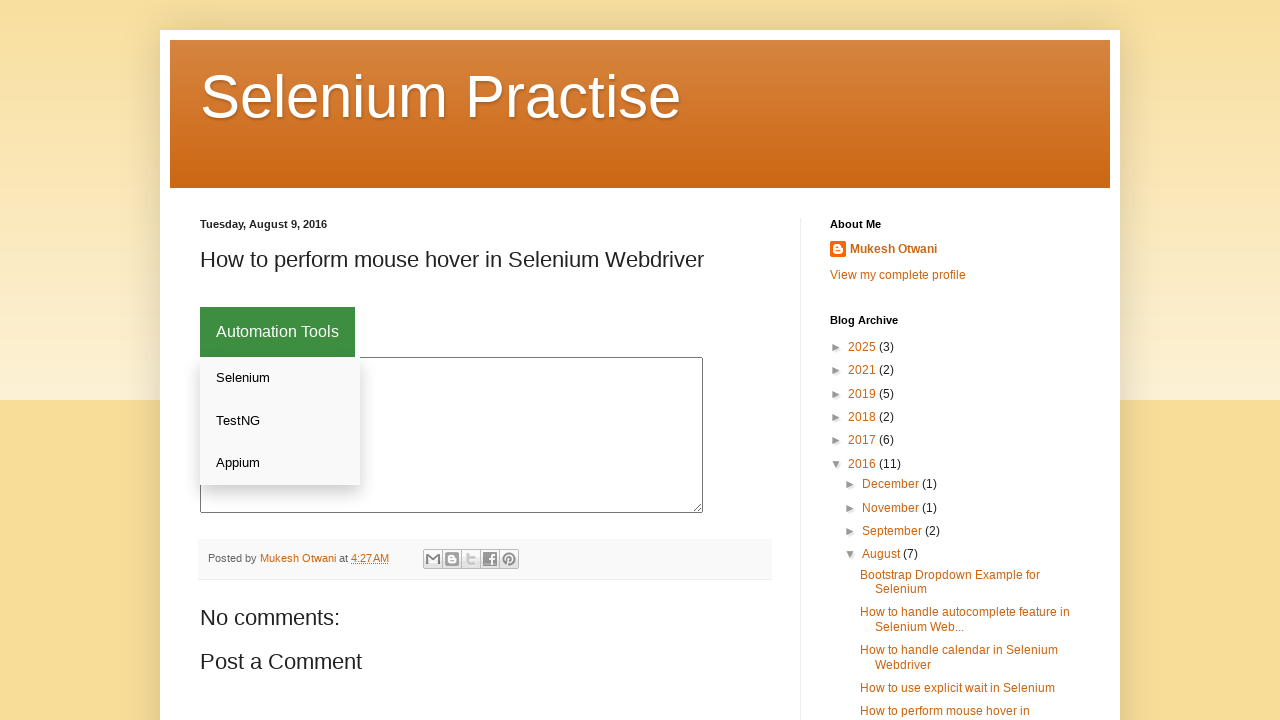

Dropdown menu content is now visible
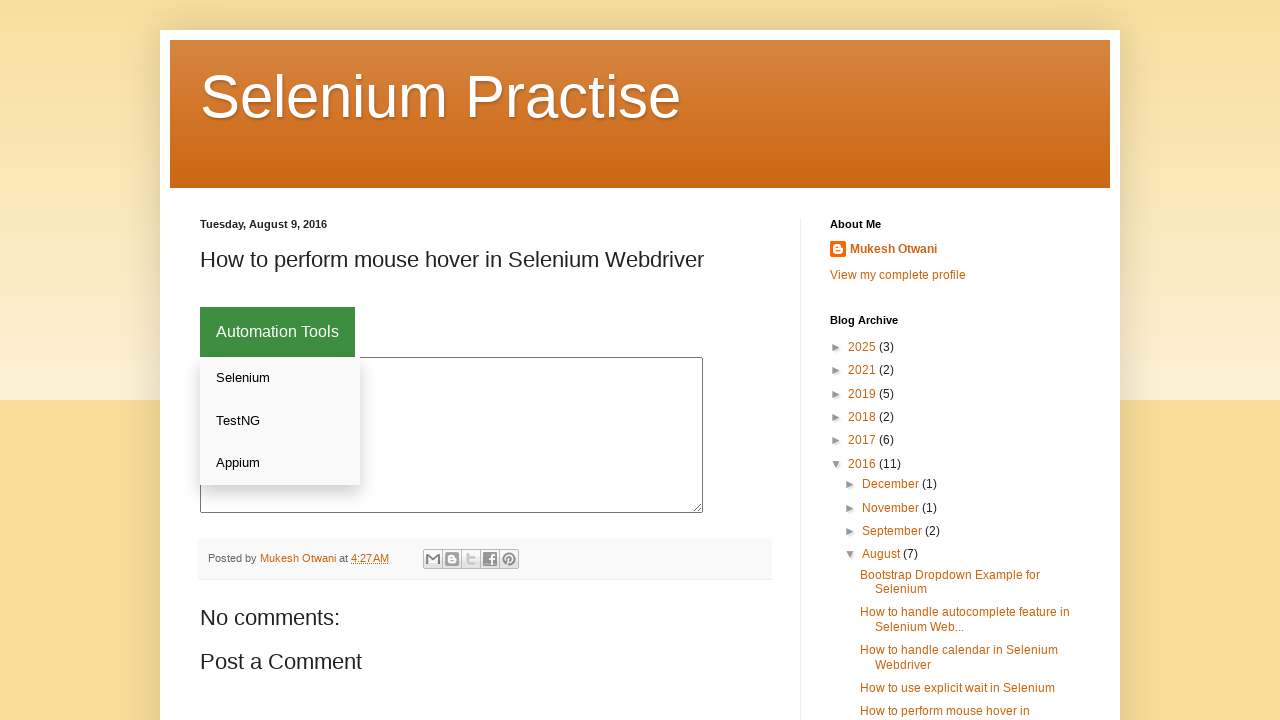

Clicked on 'Selenium' option from the dropdown menu at (280, 378) on xpath=//*[@class='dropdown-content']//a[text()='Selenium']
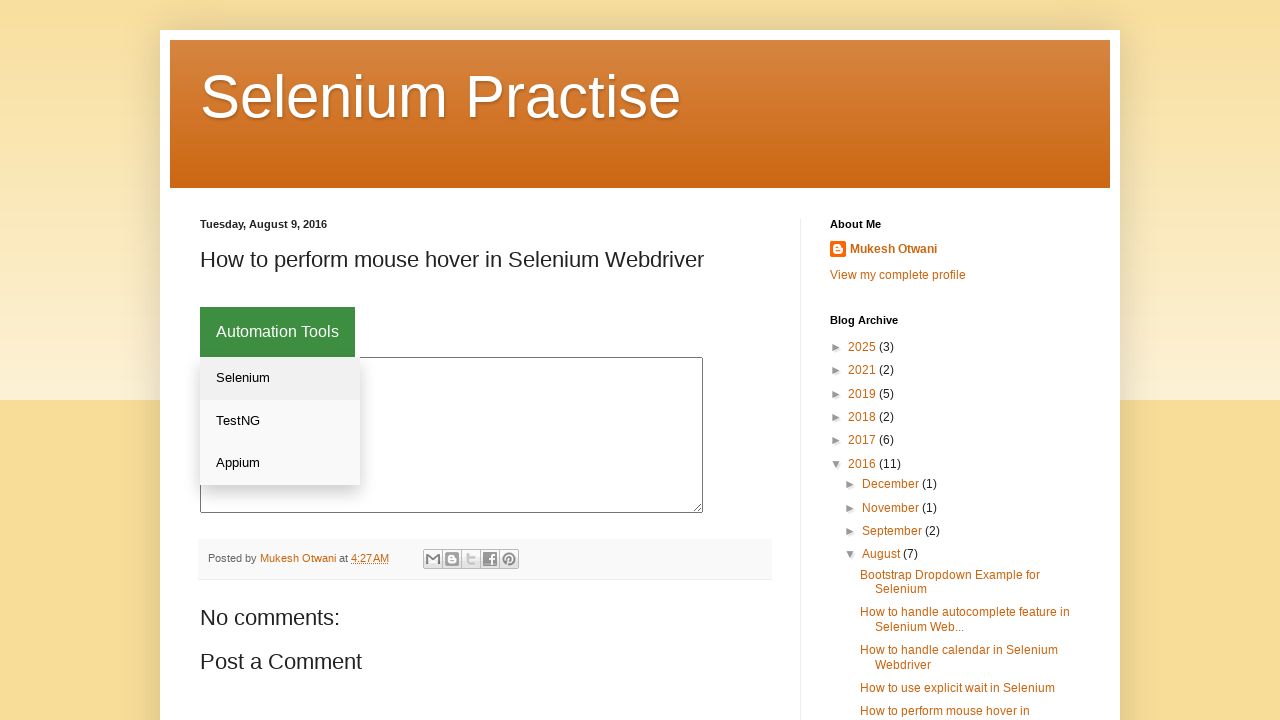

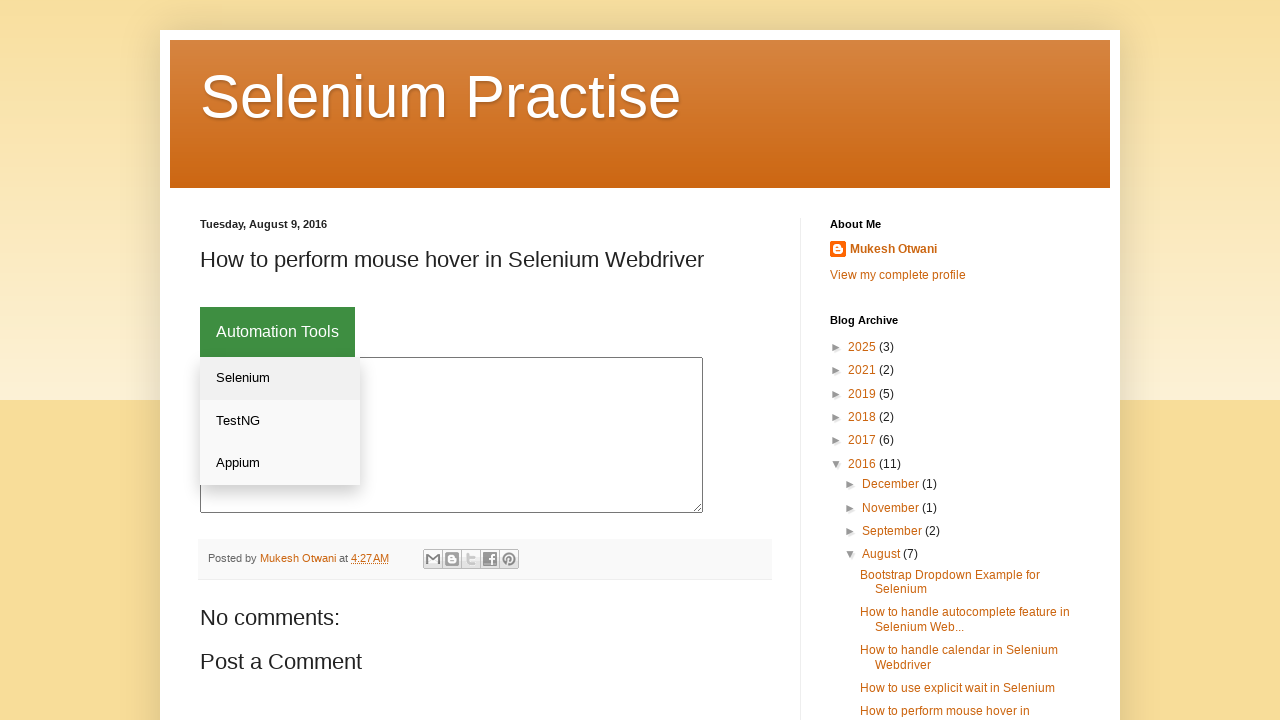